Tests that submitting an empty registration form displays all required field validation error messages

Starting URL: https://alada.vn/tai-khoan/dang-ky.html

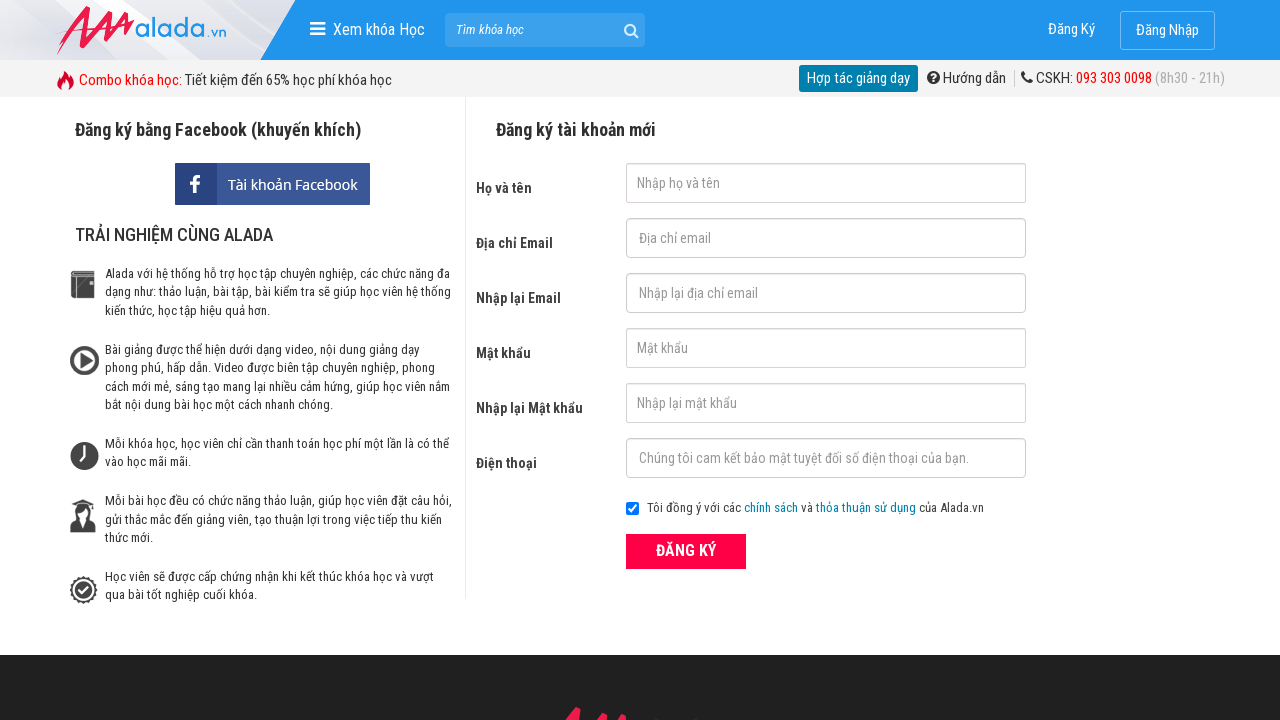

Navigated to registration page
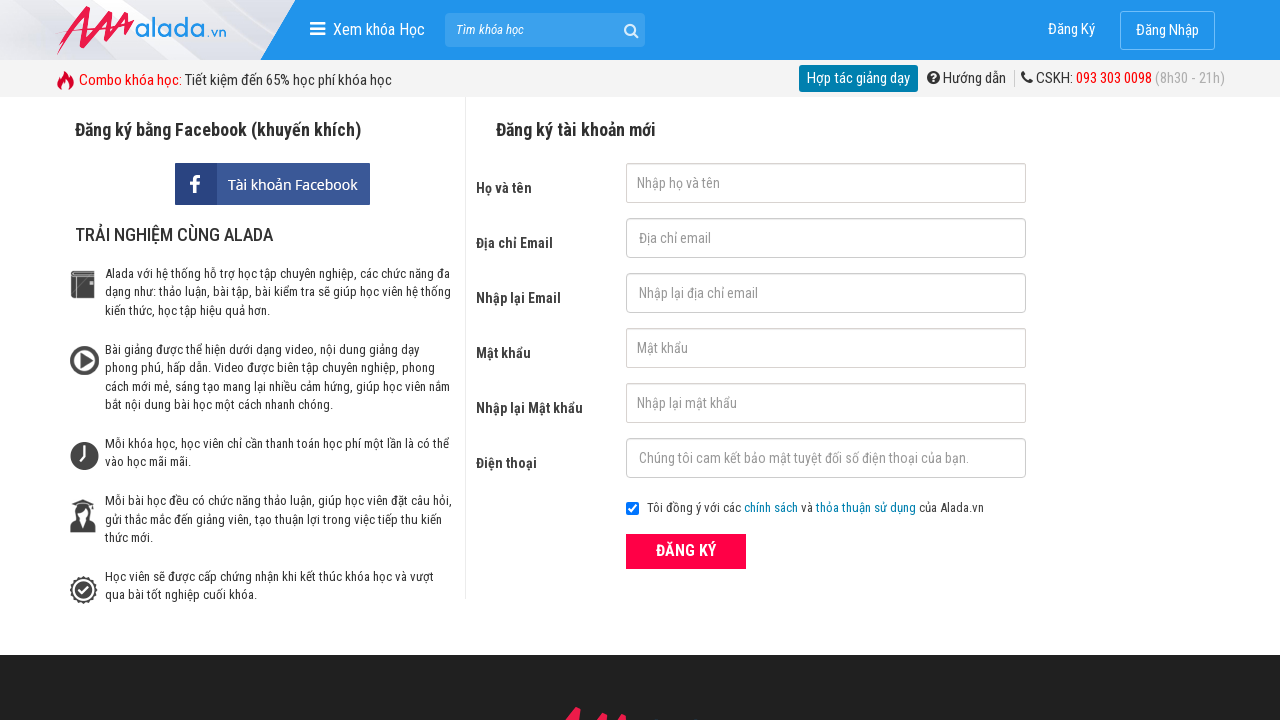

Clicked ĐĂNG KÝ button without filling any form fields at (686, 551) on xpath=//form[@id='frmLogin']//button[text()='ĐĂNG KÝ']
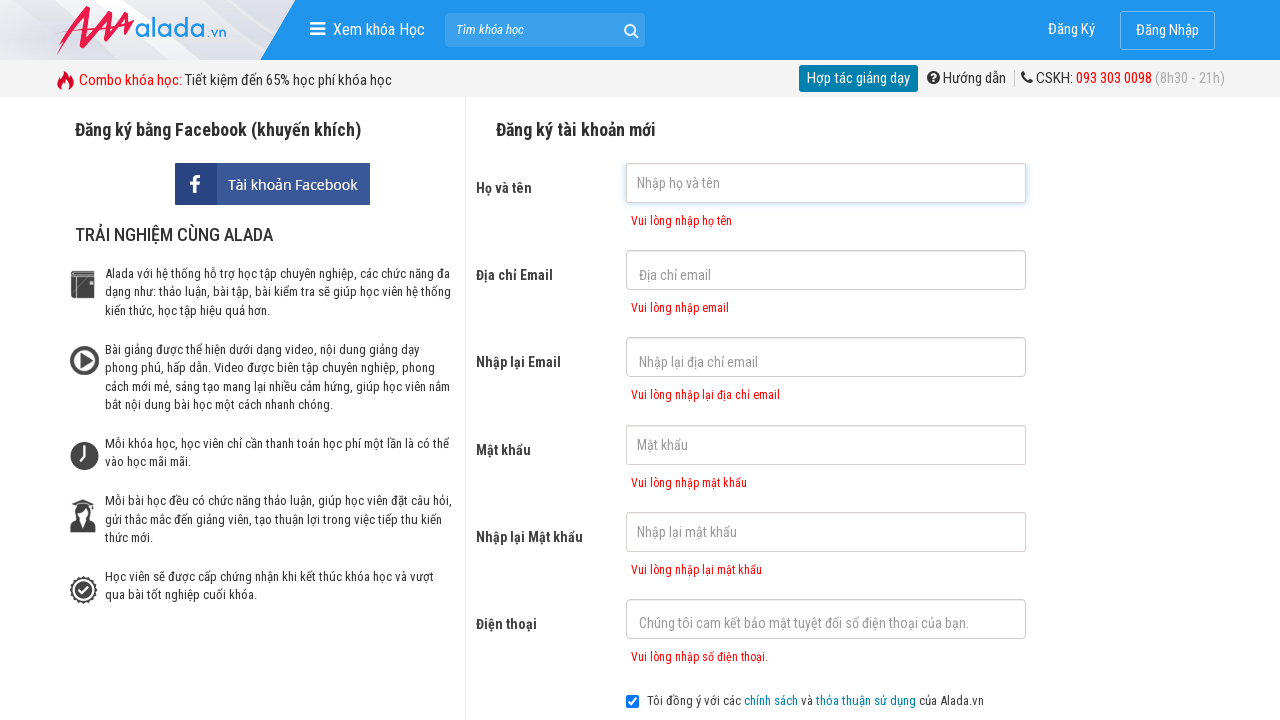

First name validation error message appeared
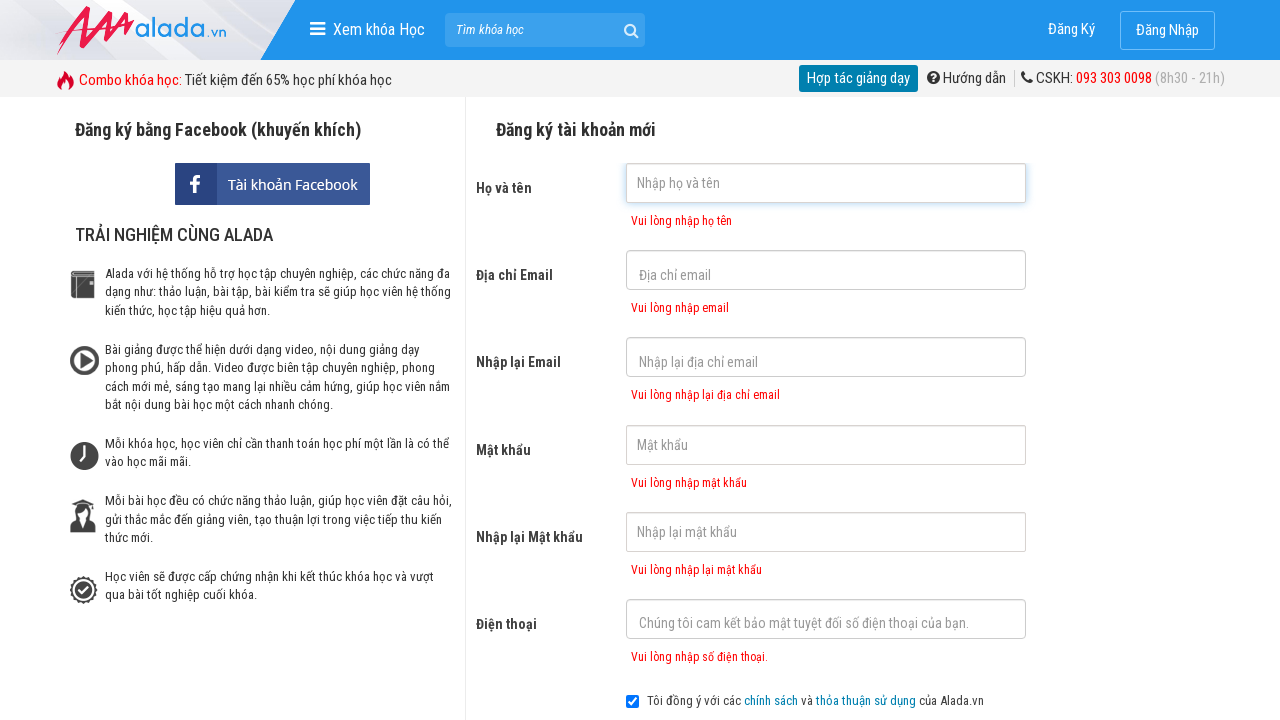

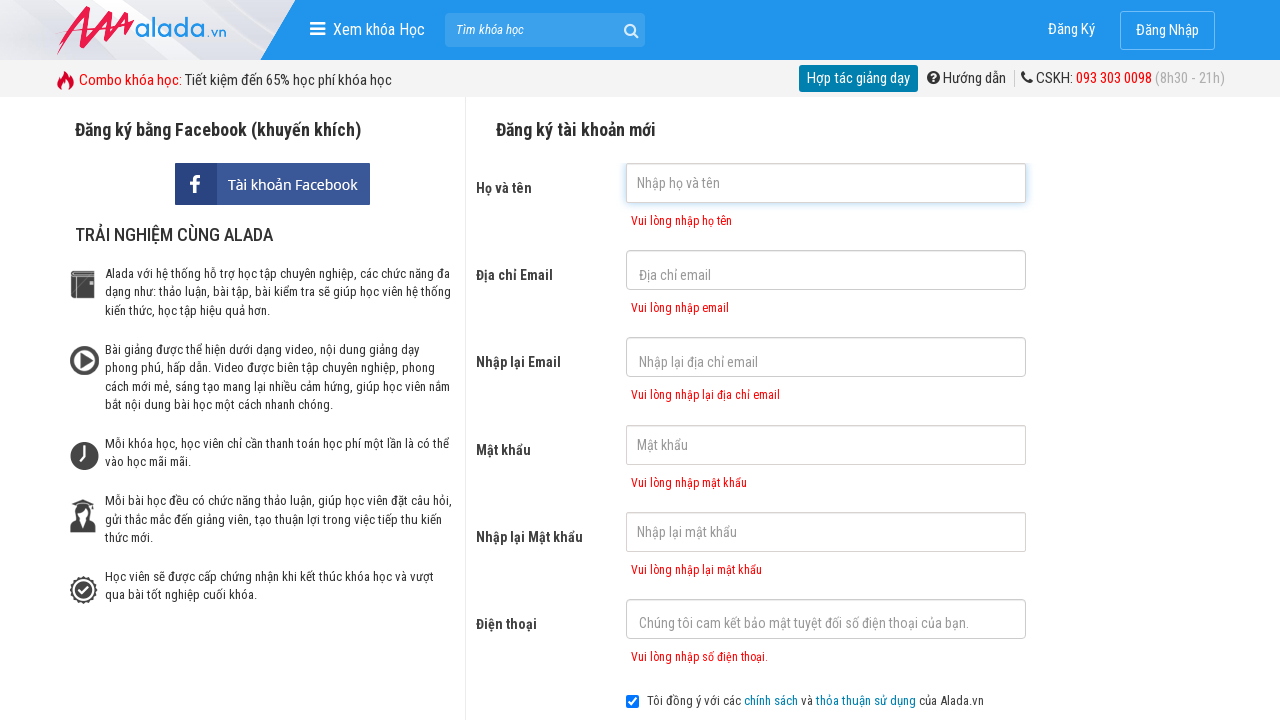